Tests text input functionality by entering text into a form field and submitting it to verify the result

Starting URL: https://www.qa-practice.com/elements/input/simple

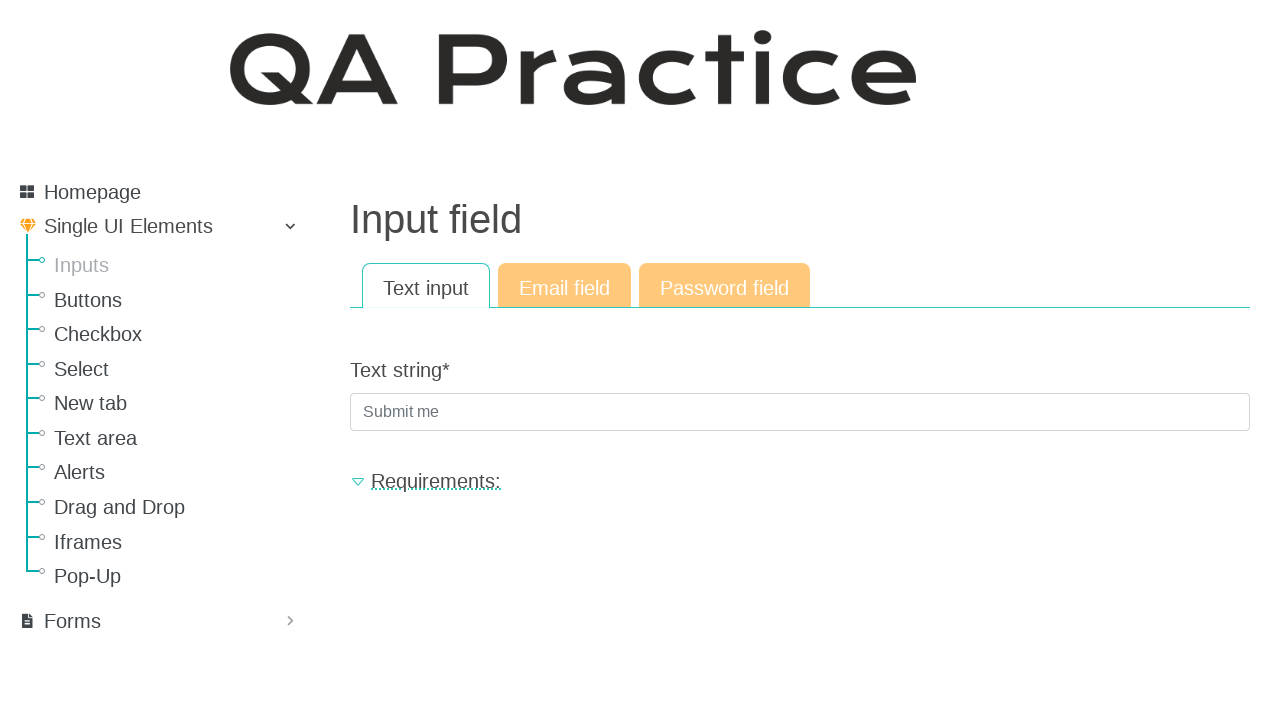

Filled text input field with 'Testovii' on #id_text_string
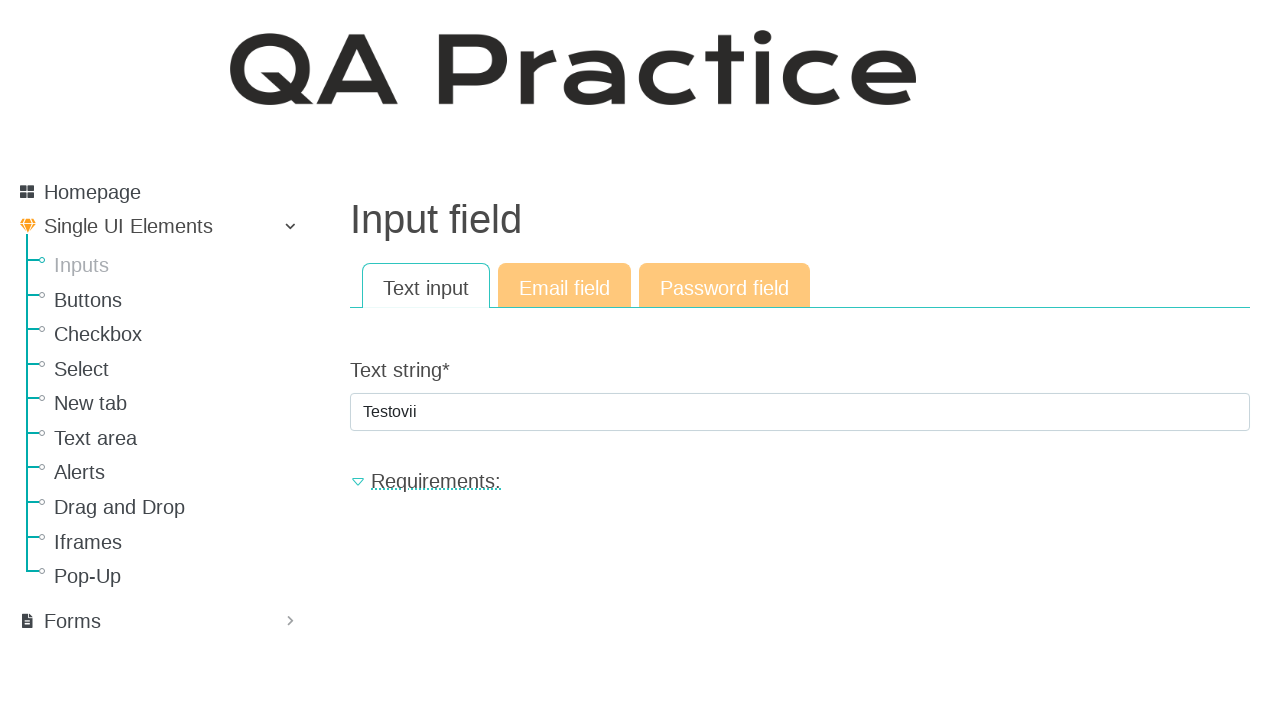

Pressed Enter to submit the form on #id_text_string
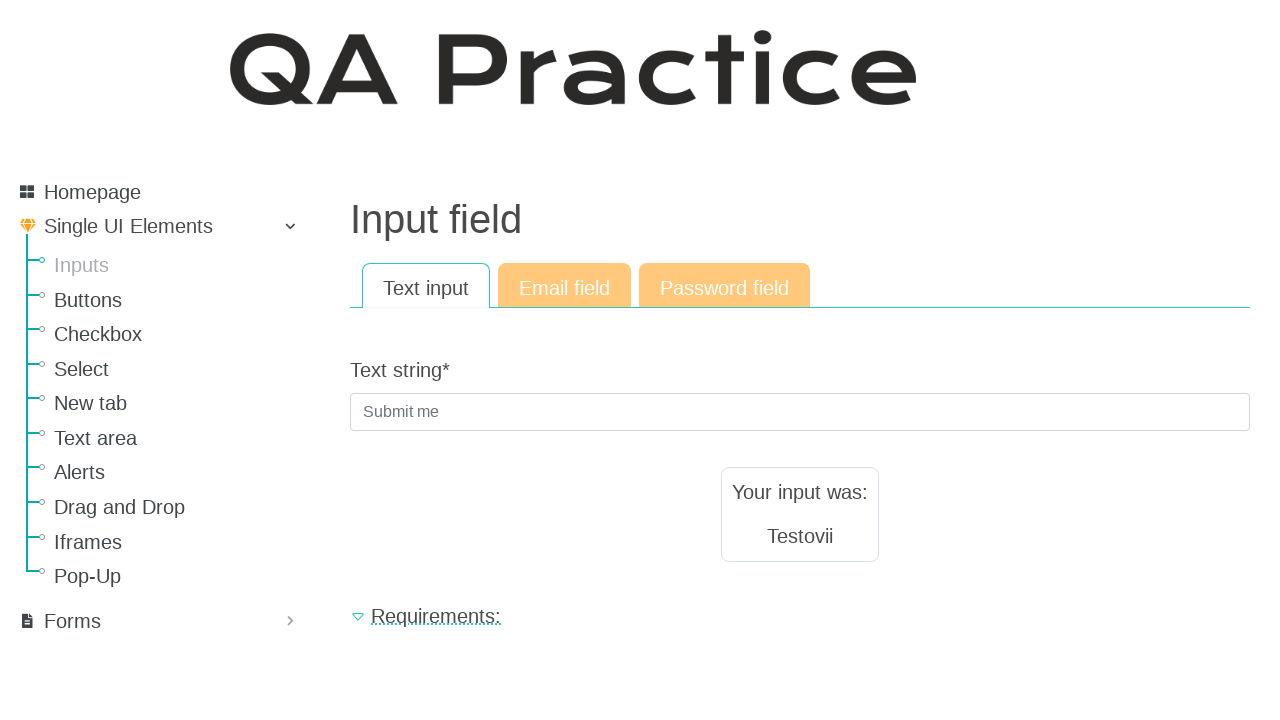

Result text element appeared
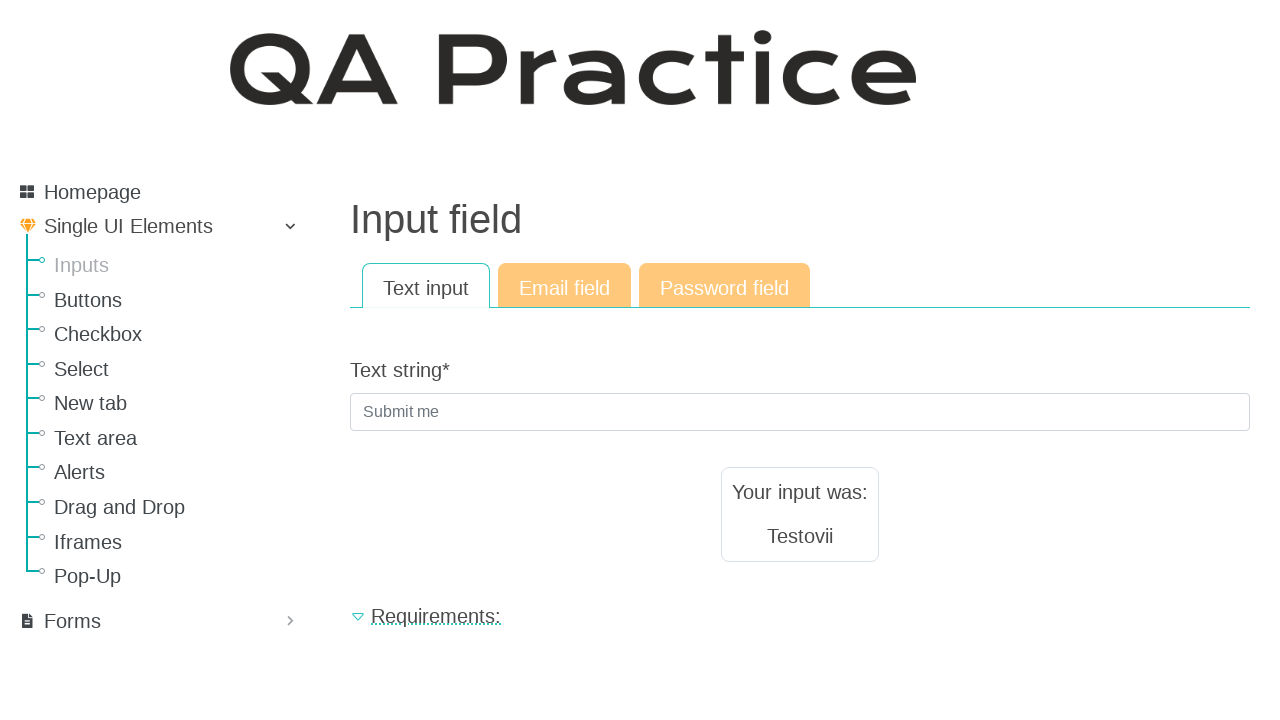

Verified result text matches input 'Testovii'
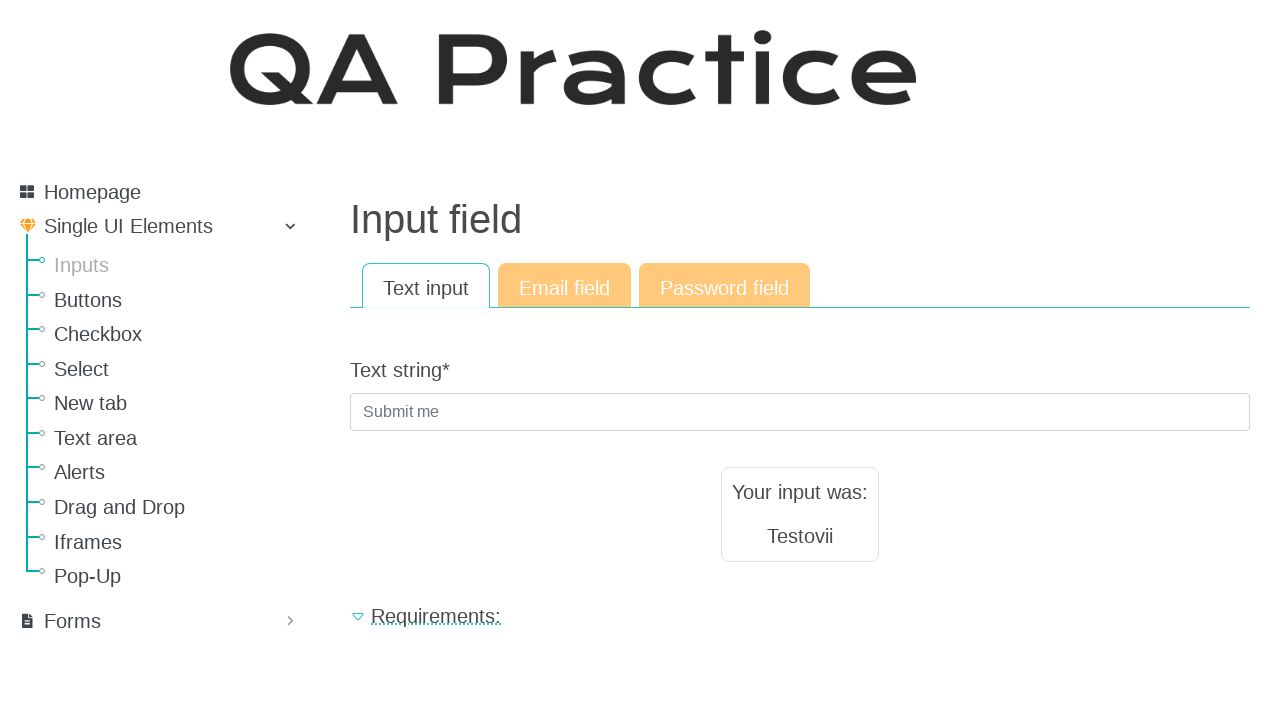

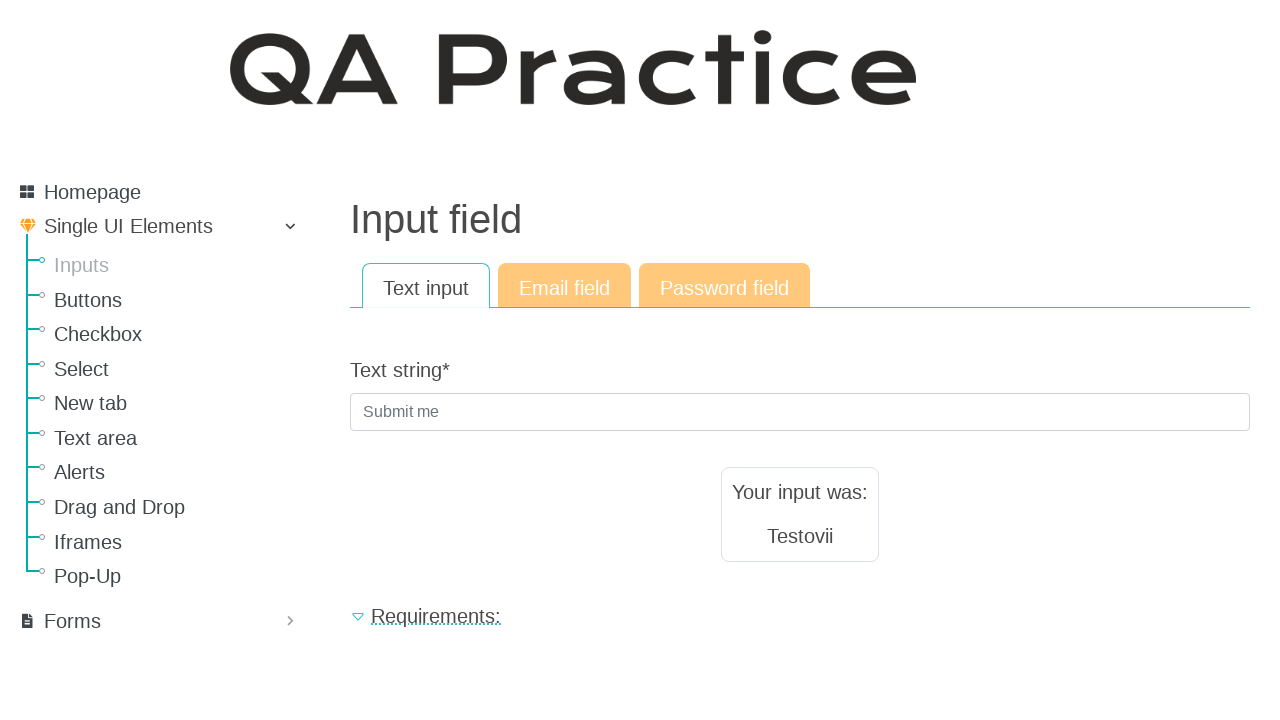